Tests horizontal slider functionality by moving the slider right 10 times and then left 11 times using arrow keys, verifying the displayed value changes correctly with each step

Starting URL: https://the-internet.herokuapp.com/horizontal_slider

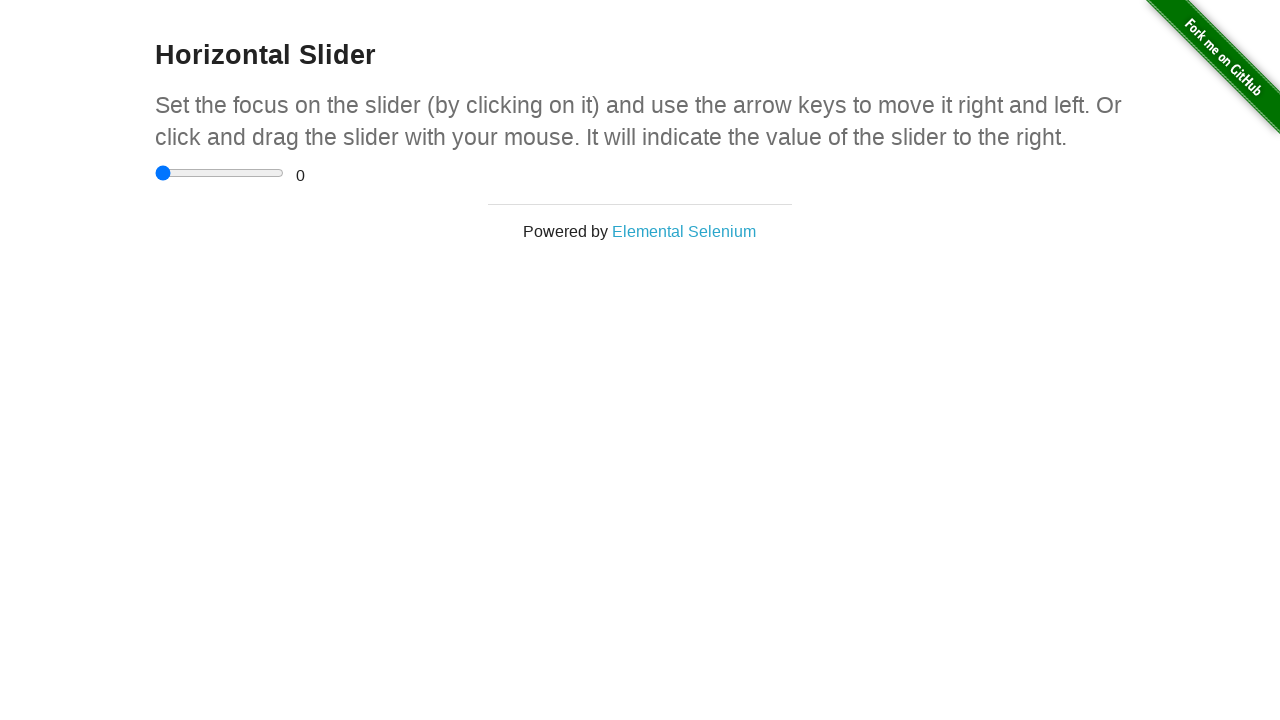

Located the horizontal slider element
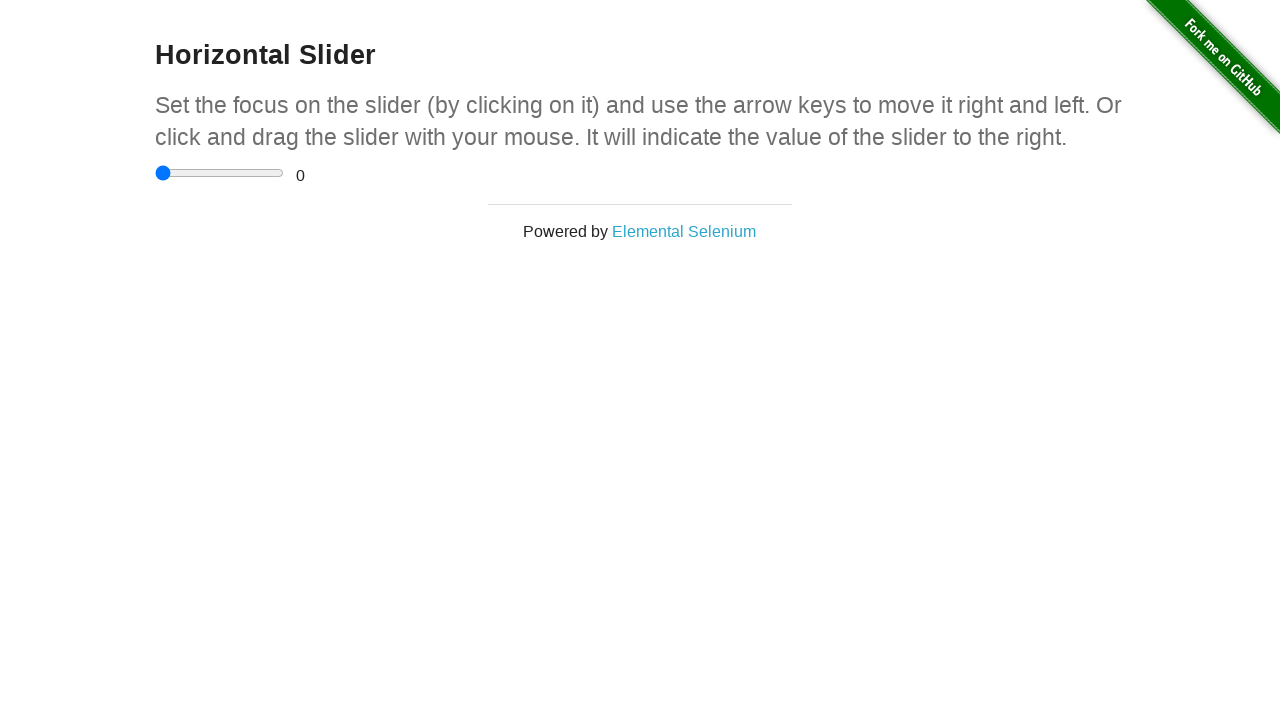

Located the range value display element
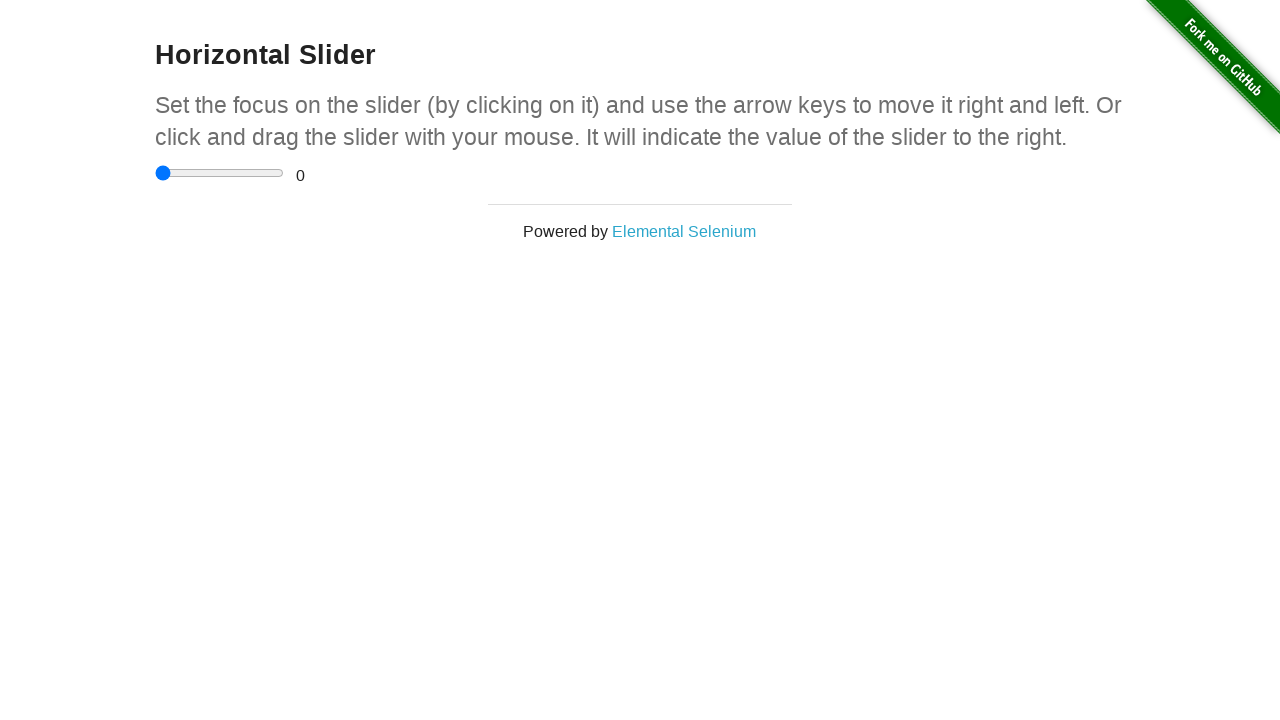

Verified initial slider value is 0
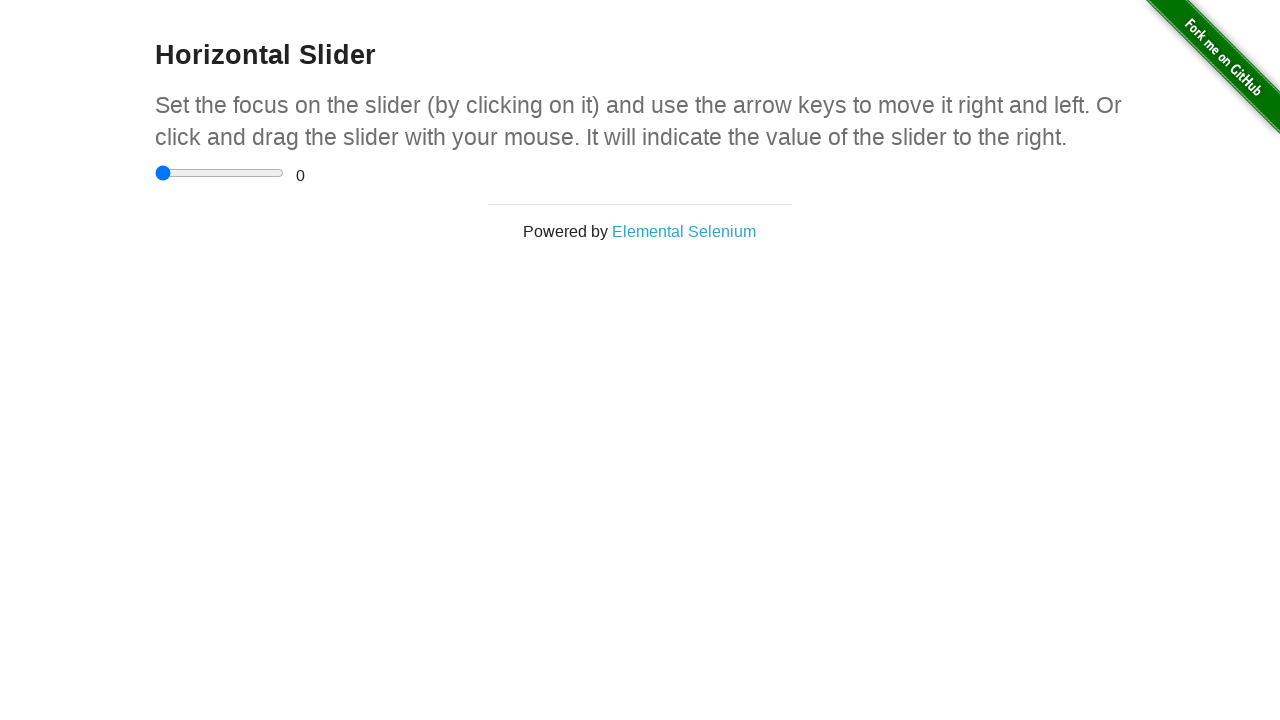

Pressed ArrowRight to move slider right (press 1 of 10) on input[type='range']
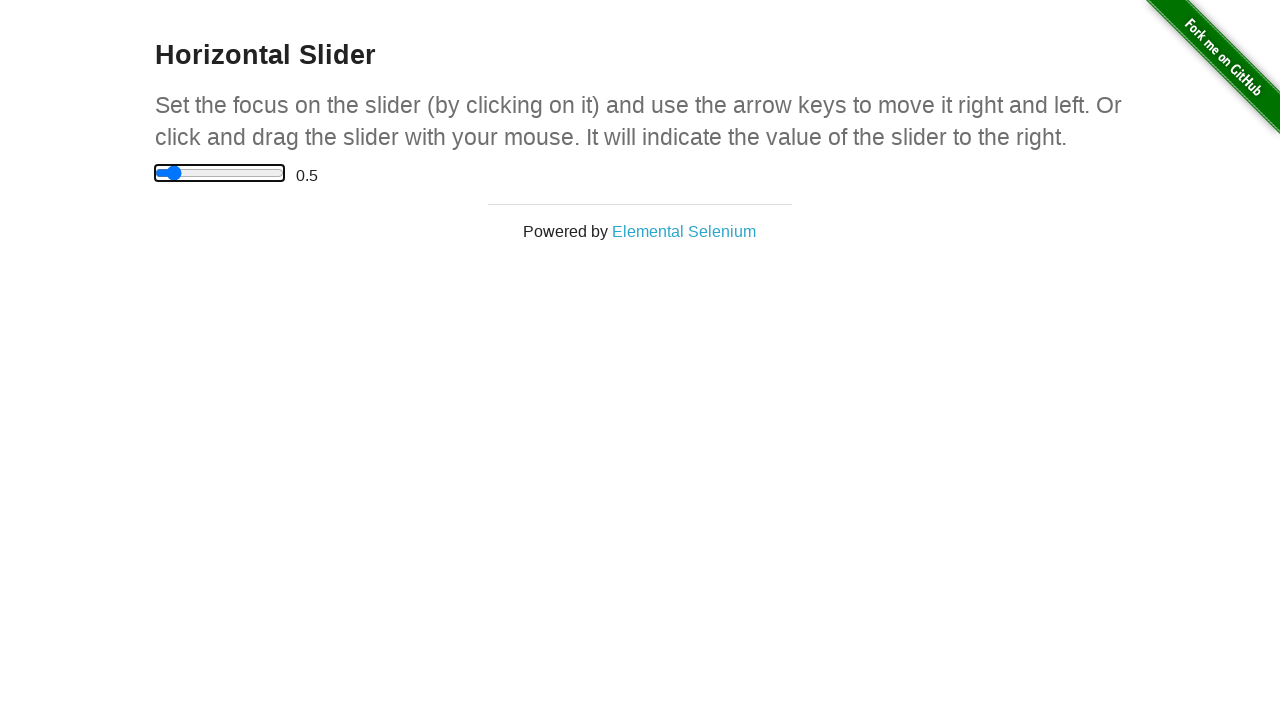

Pressed ArrowRight to move slider right (press 2 of 10) on input[type='range']
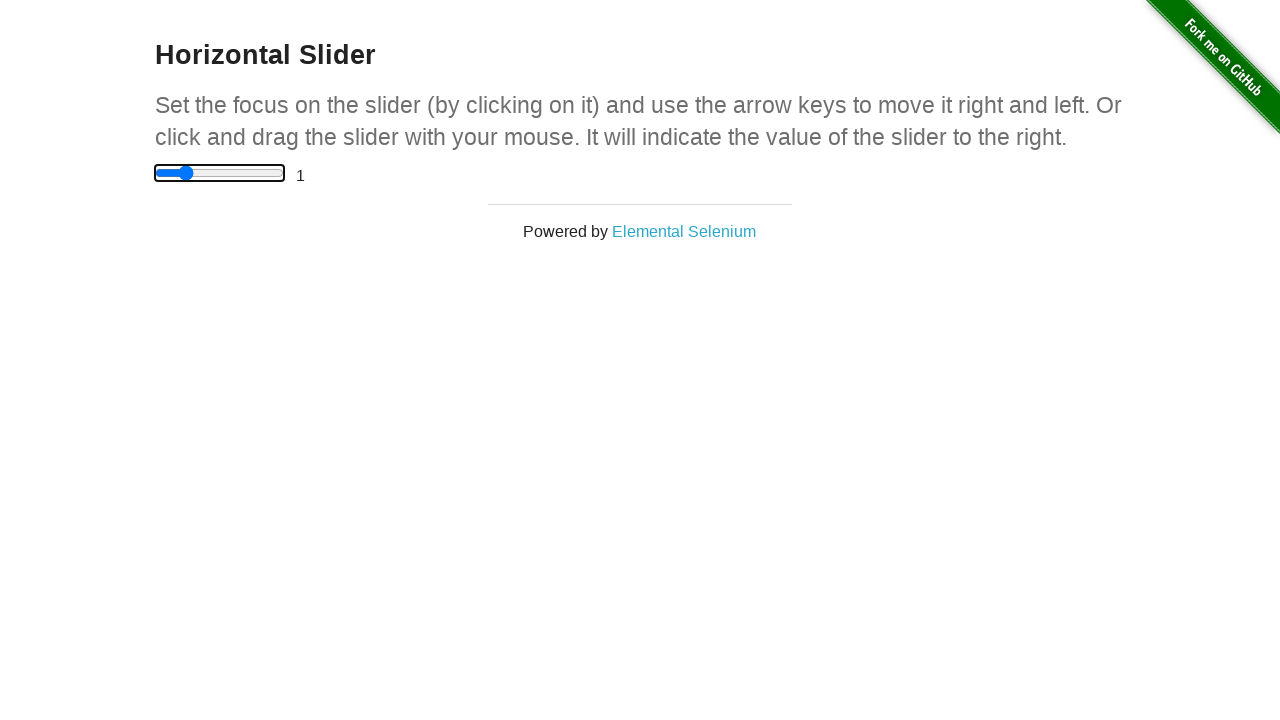

Pressed ArrowRight to move slider right (press 3 of 10) on input[type='range']
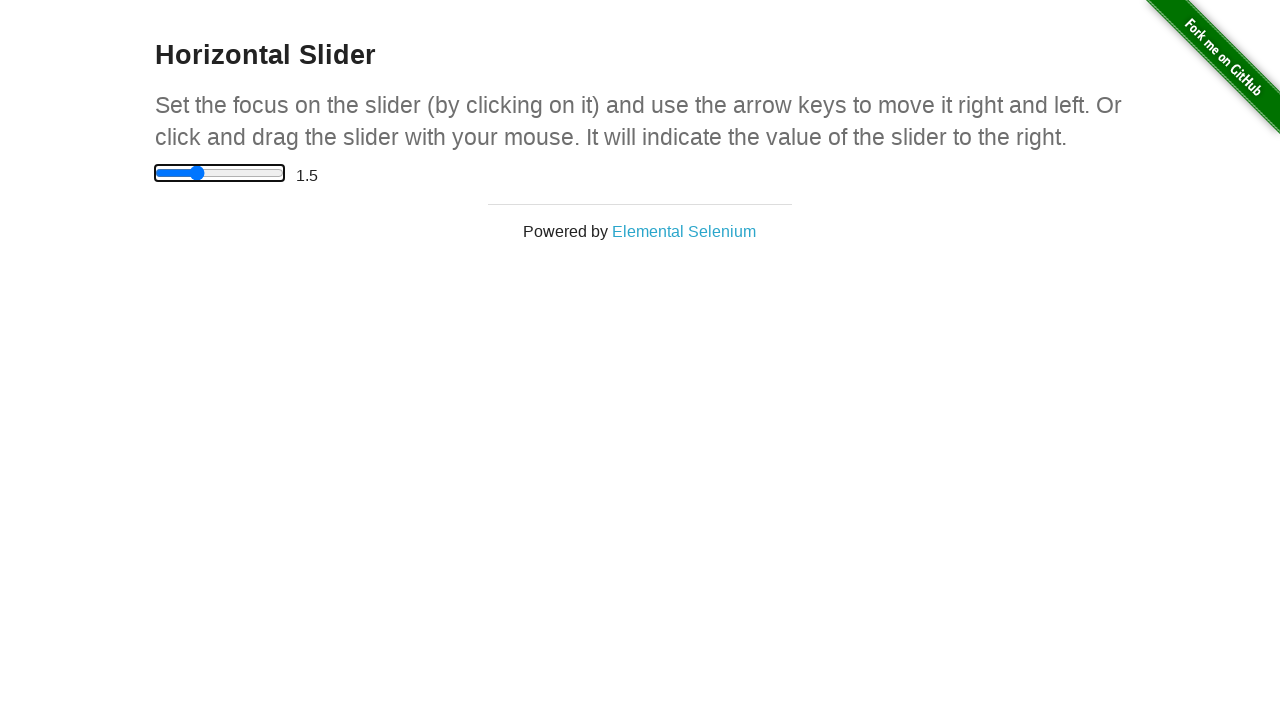

Pressed ArrowRight to move slider right (press 4 of 10) on input[type='range']
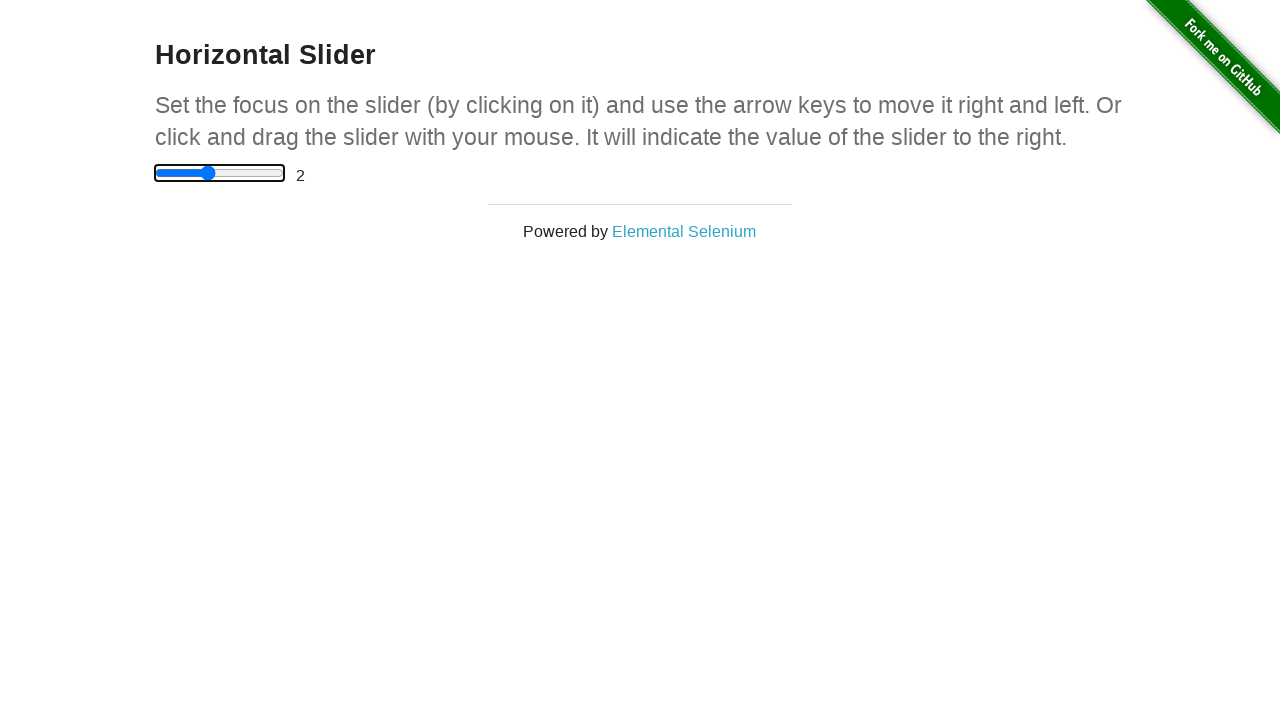

Pressed ArrowRight to move slider right (press 5 of 10) on input[type='range']
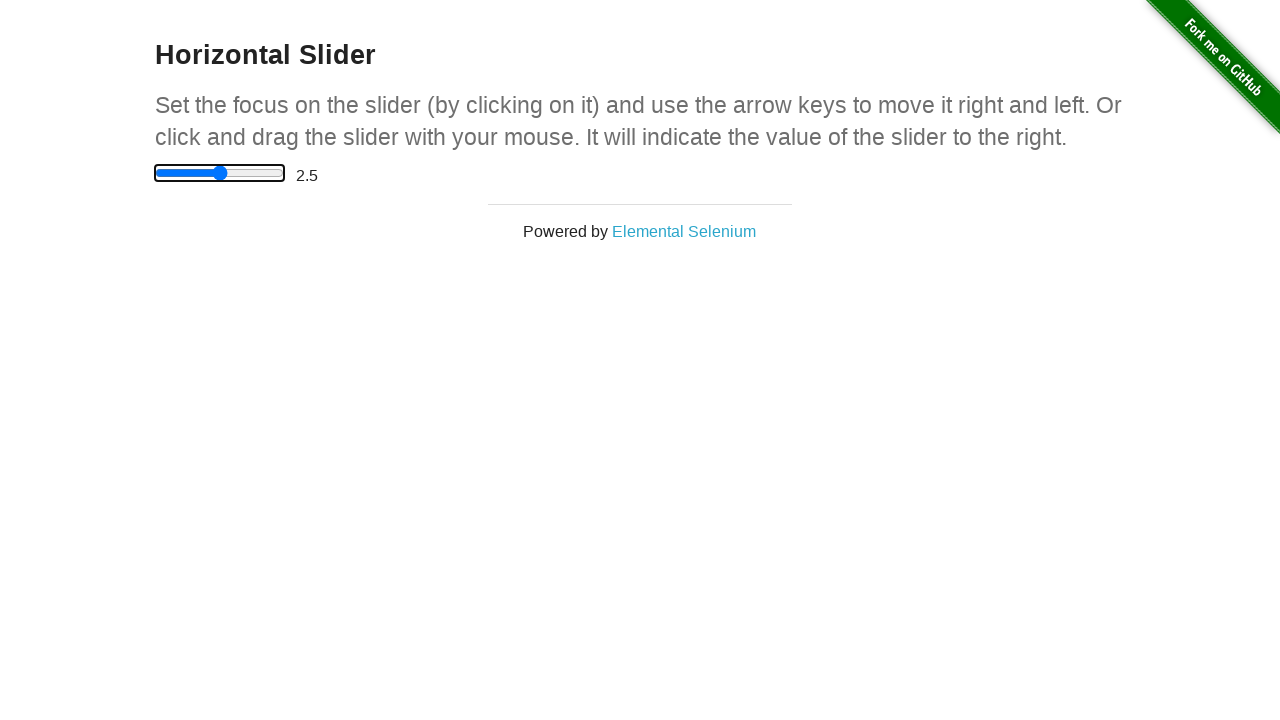

Pressed ArrowRight to move slider right (press 6 of 10) on input[type='range']
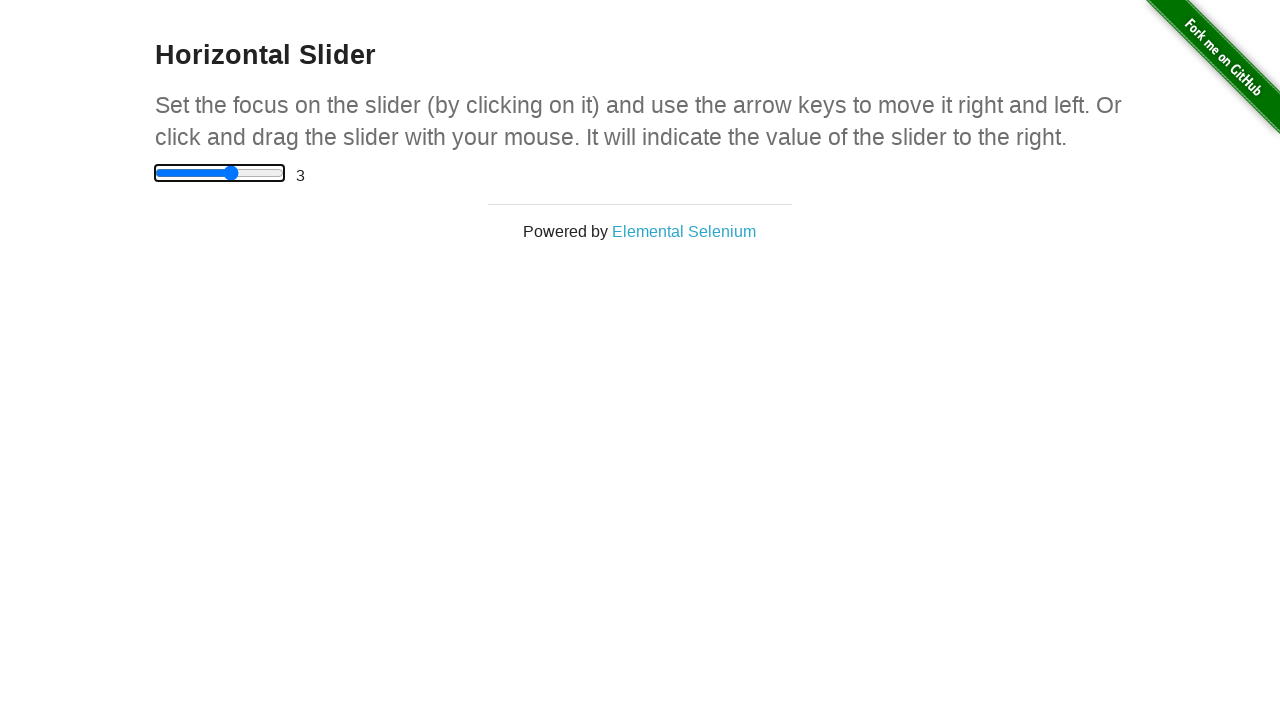

Pressed ArrowRight to move slider right (press 7 of 10) on input[type='range']
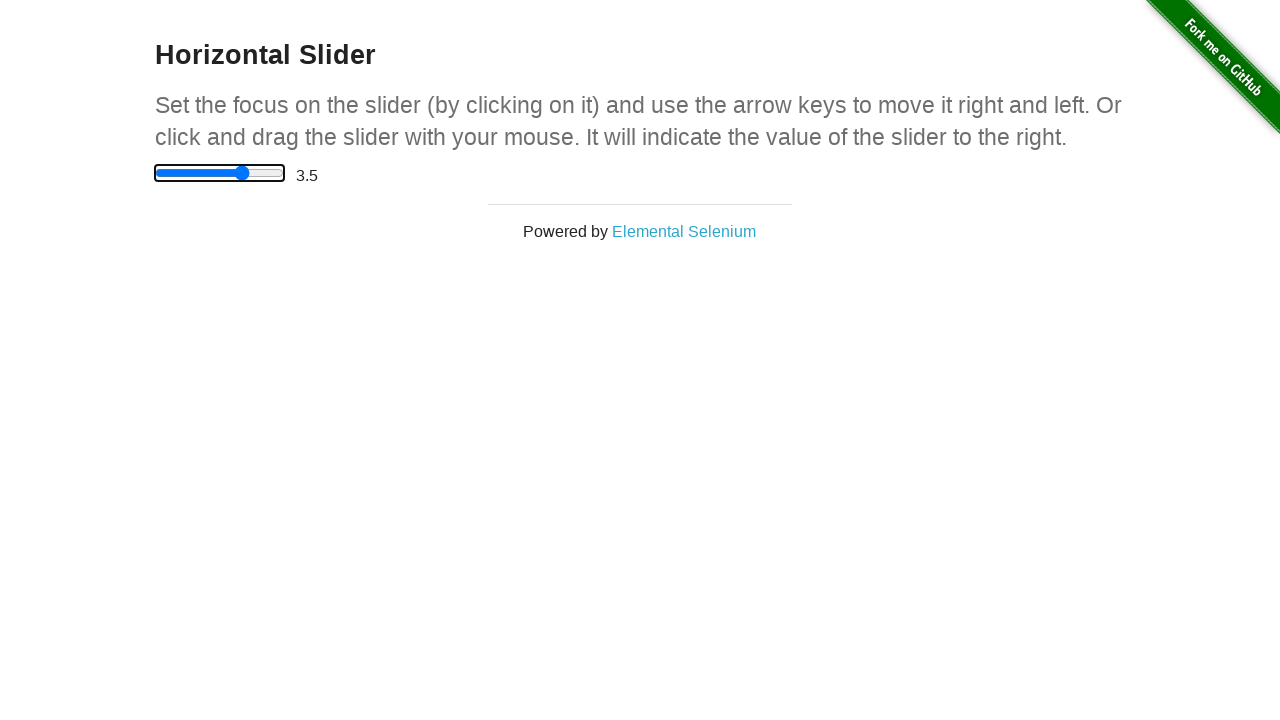

Pressed ArrowRight to move slider right (press 8 of 10) on input[type='range']
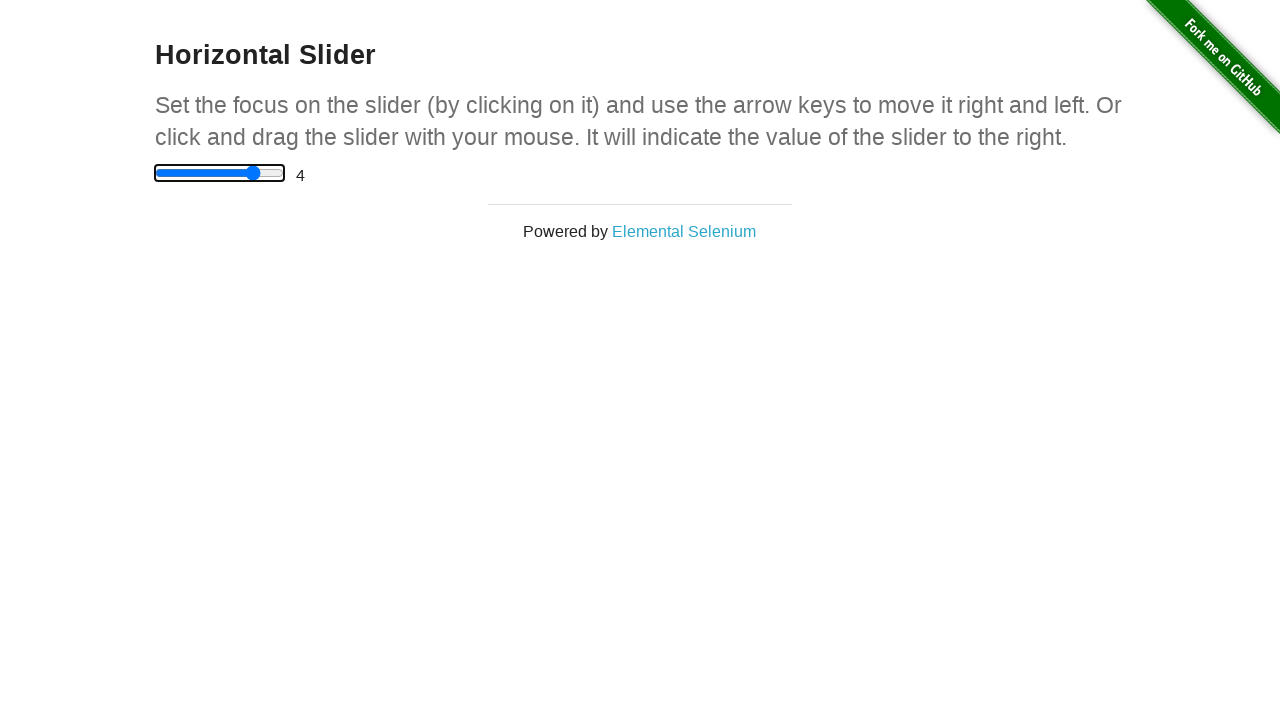

Pressed ArrowRight to move slider right (press 9 of 10) on input[type='range']
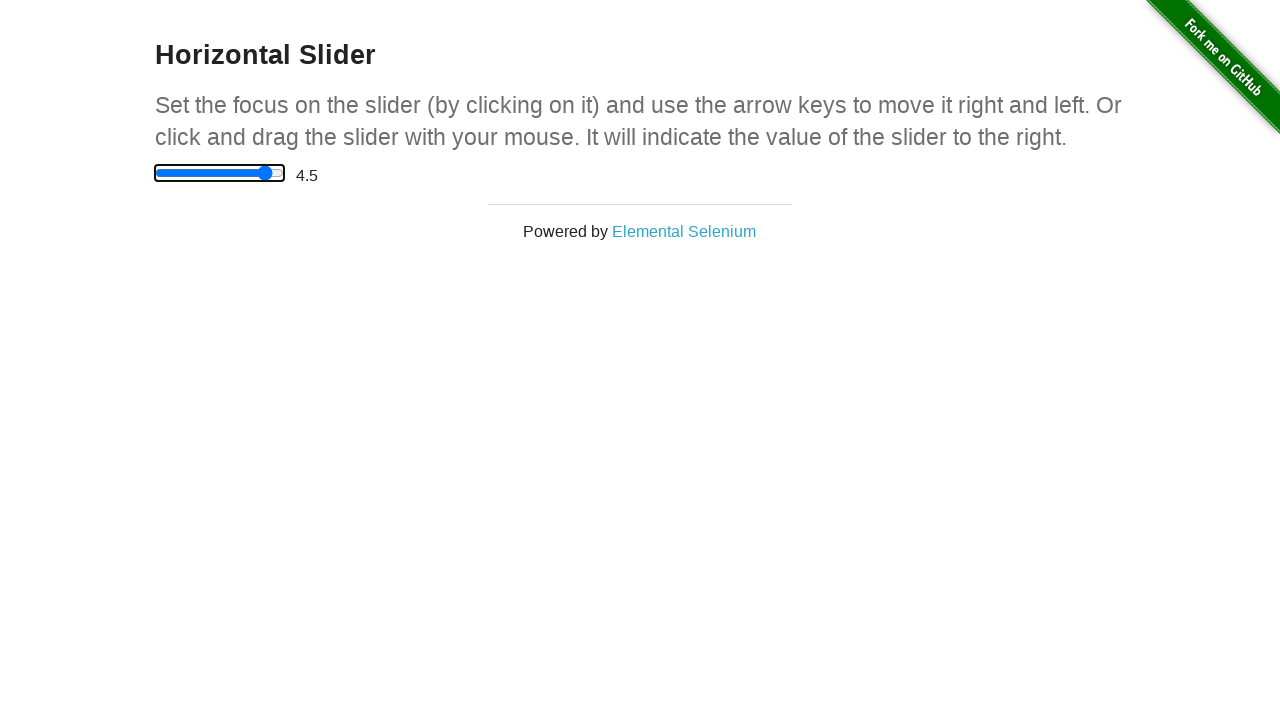

Pressed ArrowRight to move slider right (press 10 of 10) on input[type='range']
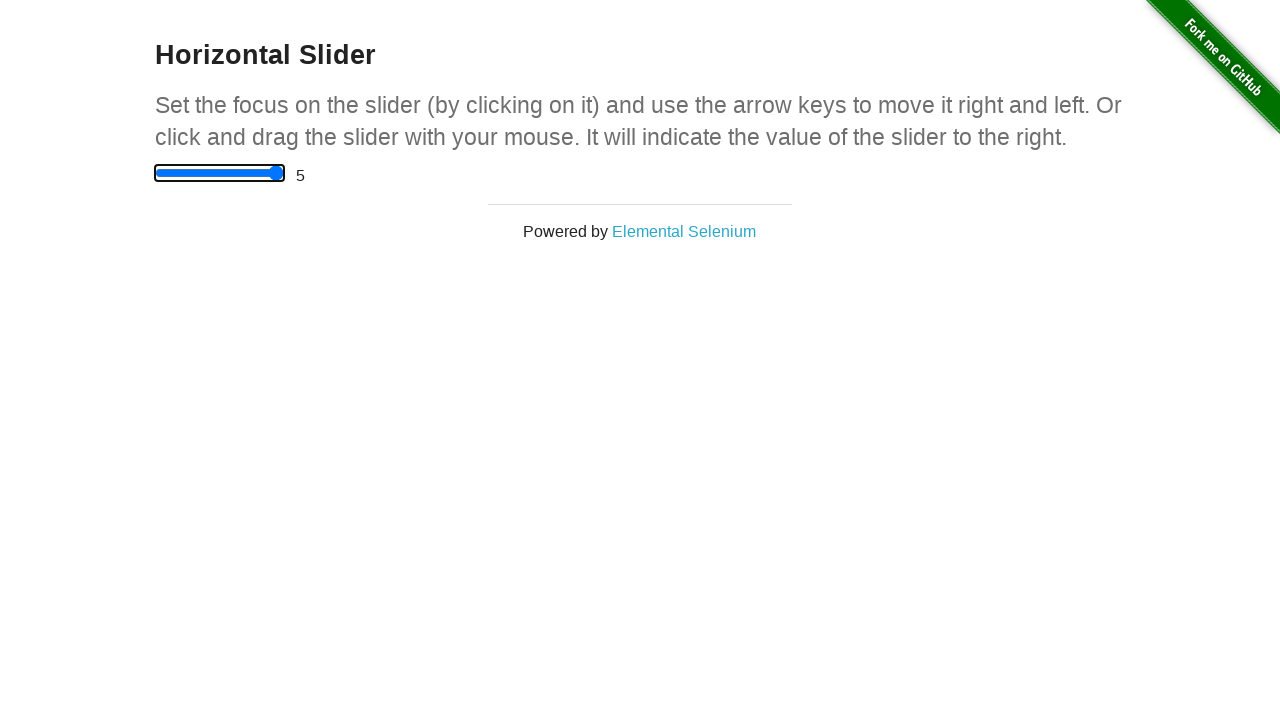

Waited 100ms for slider value to update after moving right 10 times
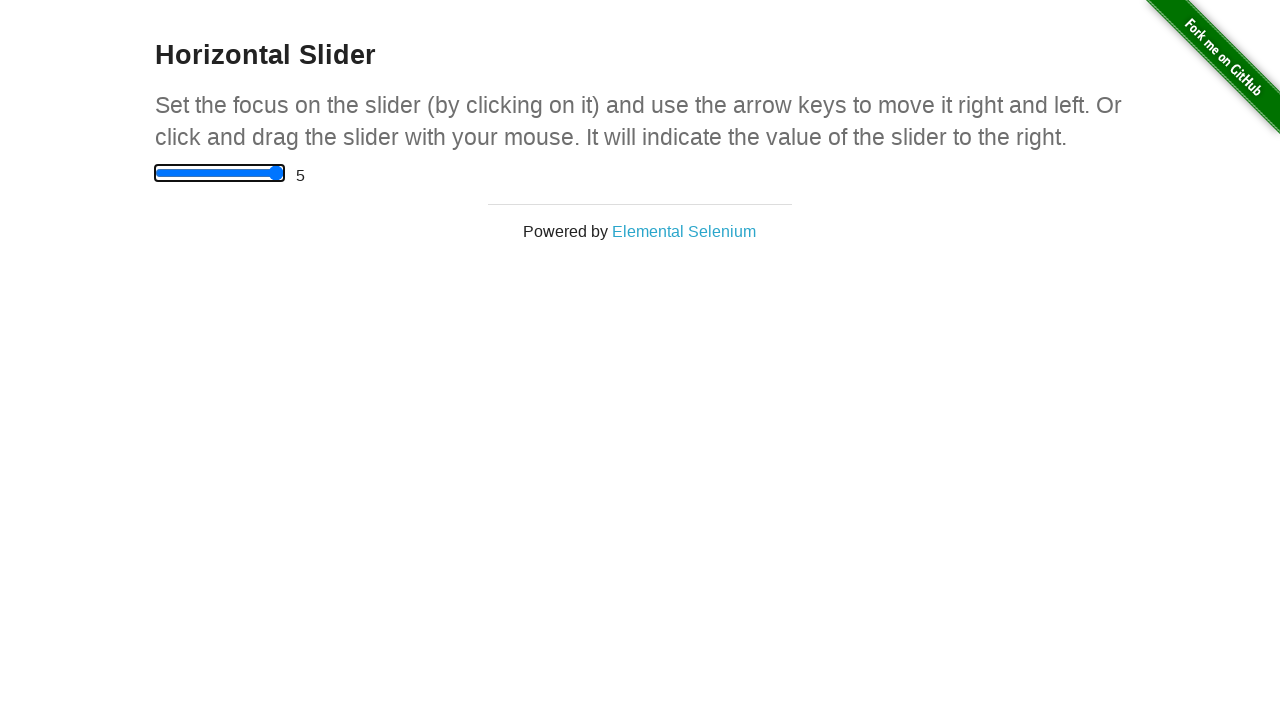

Pressed ArrowLeft to move slider left (press 1 of 11) on input[type='range']
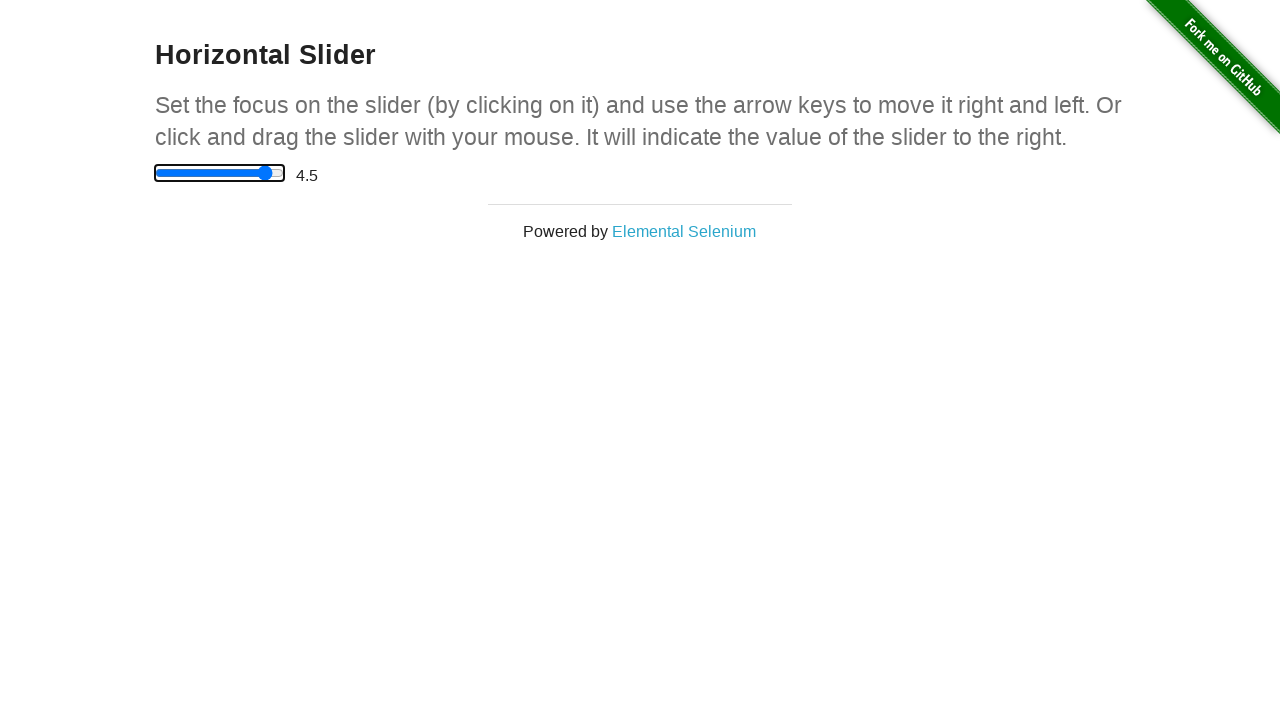

Pressed ArrowLeft to move slider left (press 2 of 11) on input[type='range']
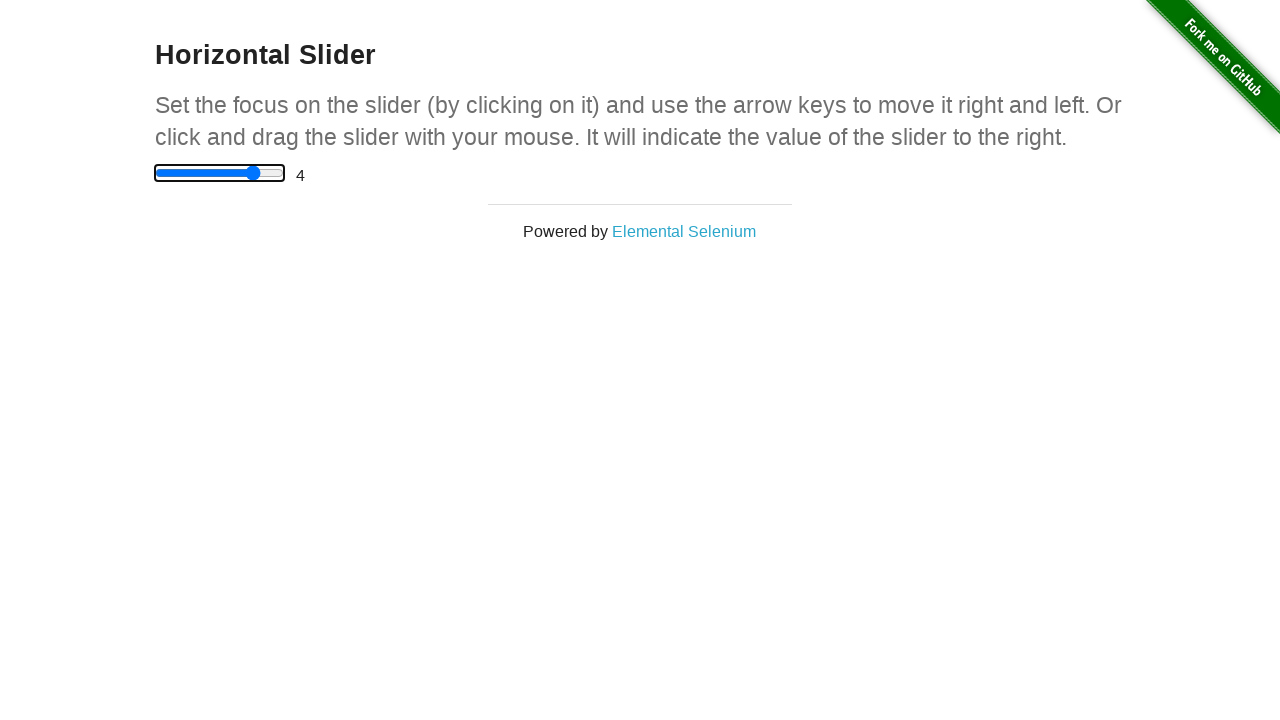

Pressed ArrowLeft to move slider left (press 3 of 11) on input[type='range']
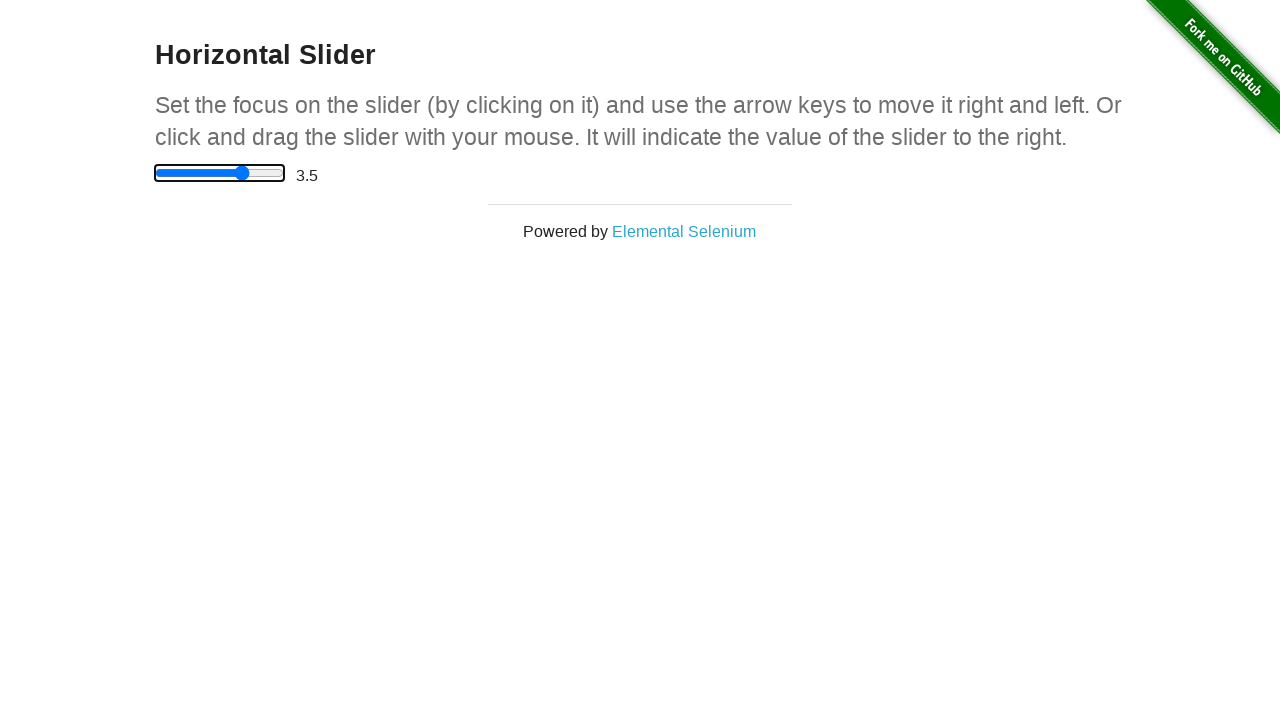

Pressed ArrowLeft to move slider left (press 4 of 11) on input[type='range']
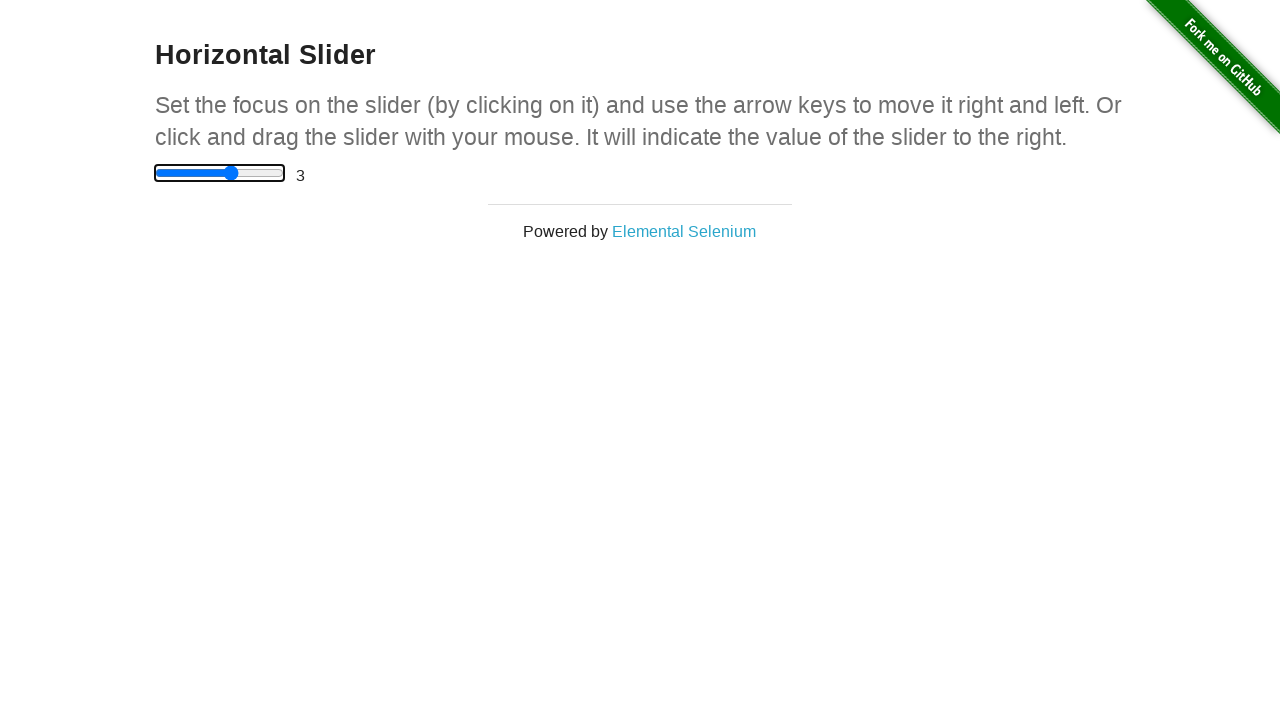

Pressed ArrowLeft to move slider left (press 5 of 11) on input[type='range']
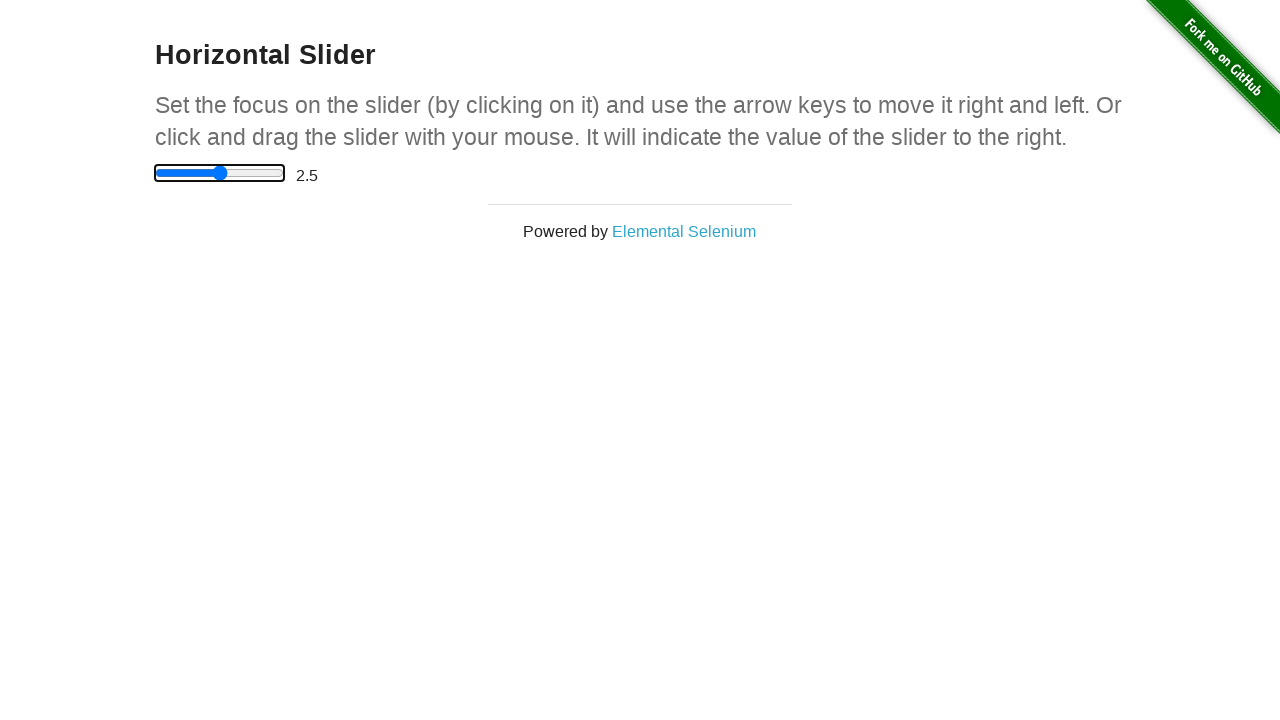

Pressed ArrowLeft to move slider left (press 6 of 11) on input[type='range']
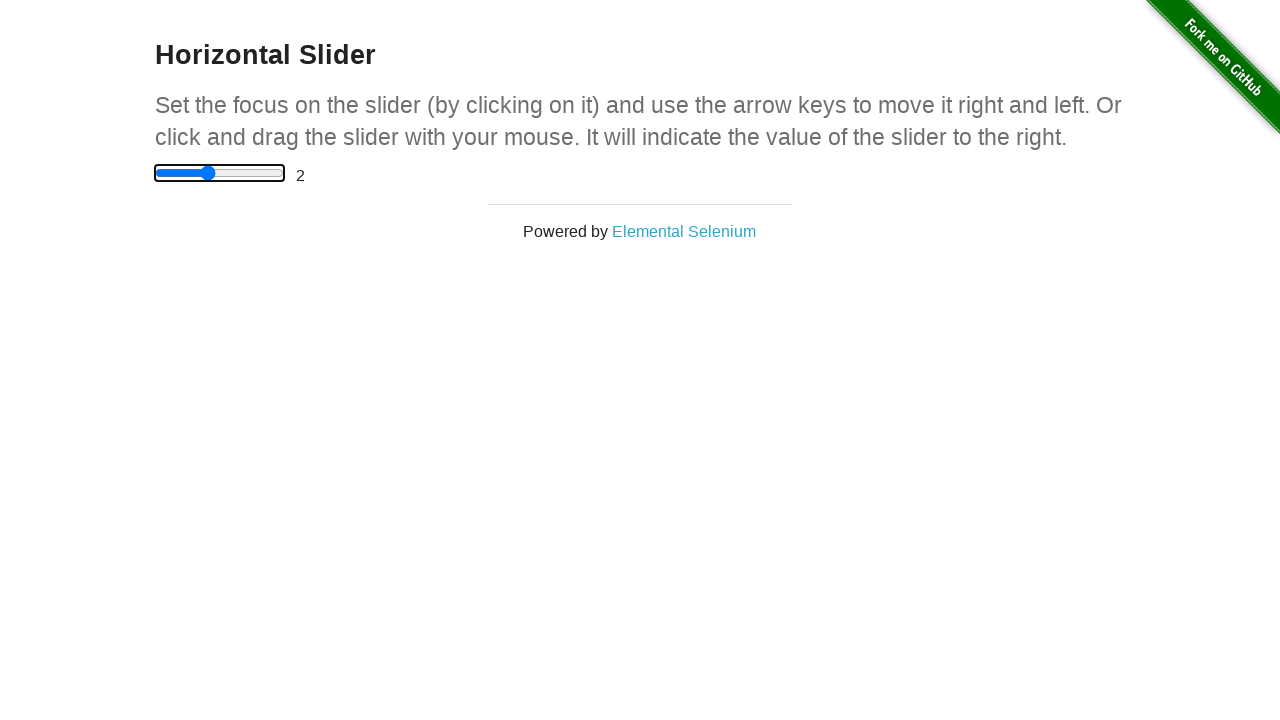

Pressed ArrowLeft to move slider left (press 7 of 11) on input[type='range']
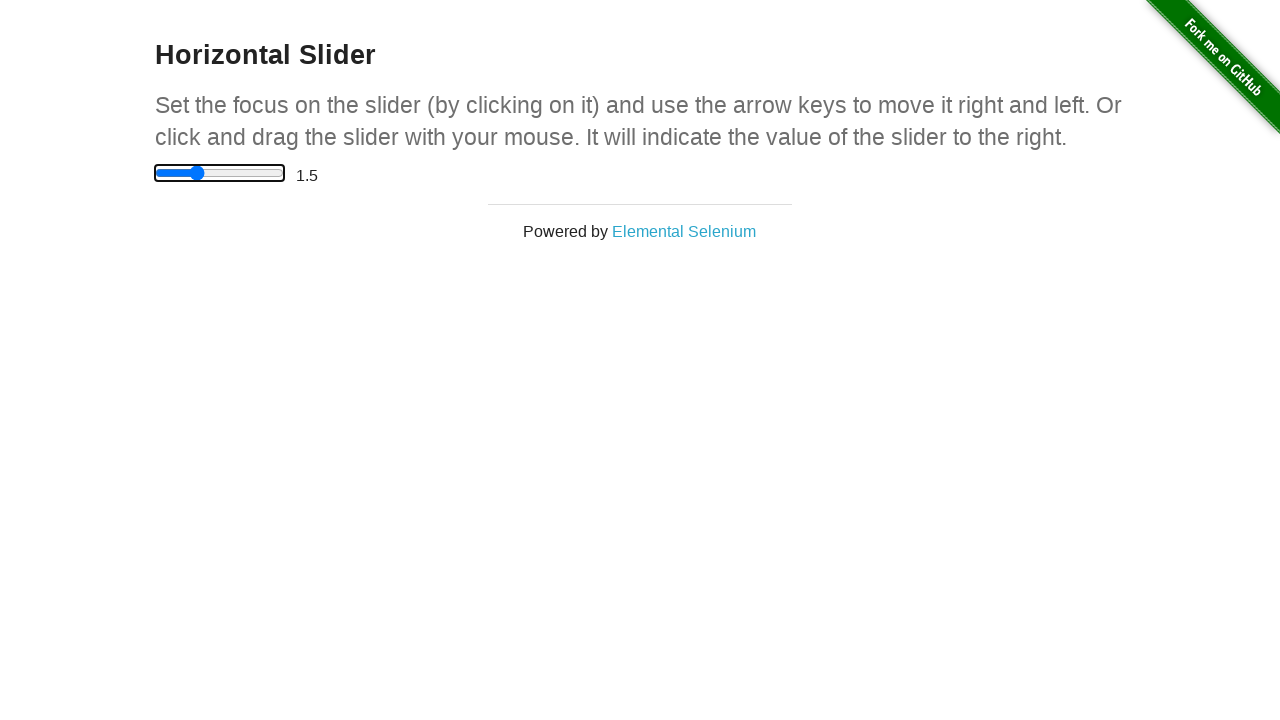

Pressed ArrowLeft to move slider left (press 8 of 11) on input[type='range']
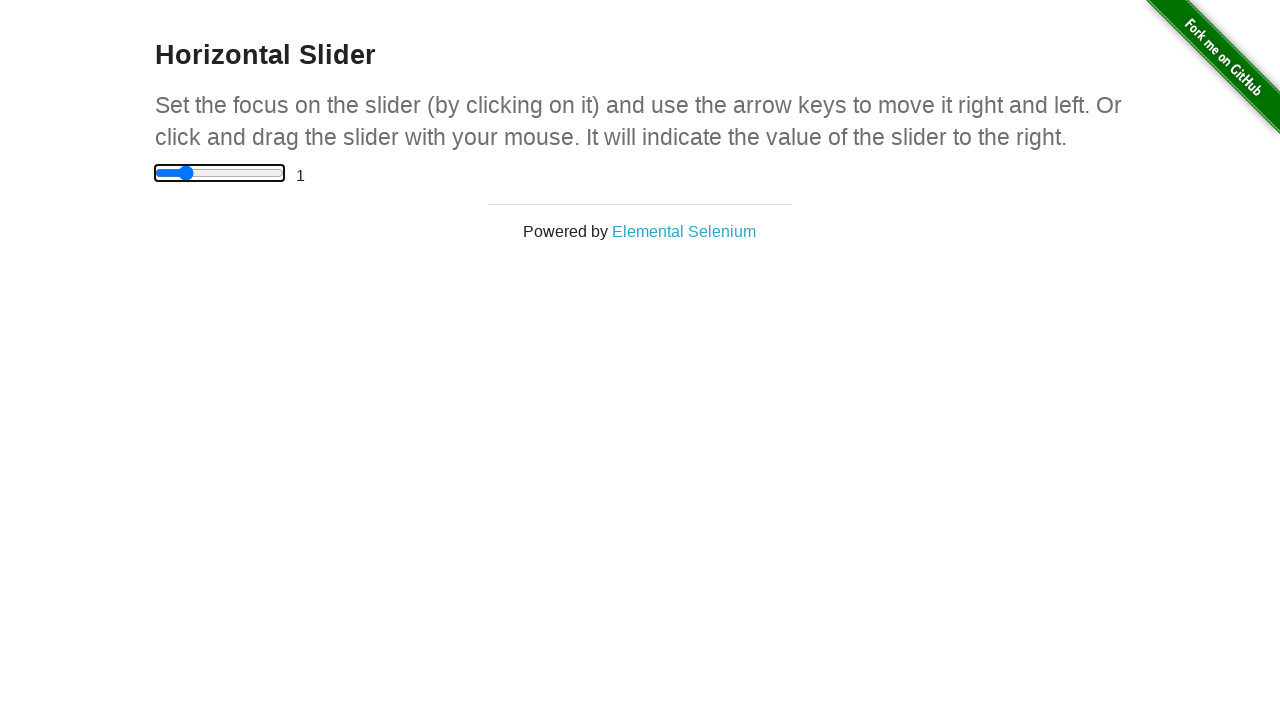

Pressed ArrowLeft to move slider left (press 9 of 11) on input[type='range']
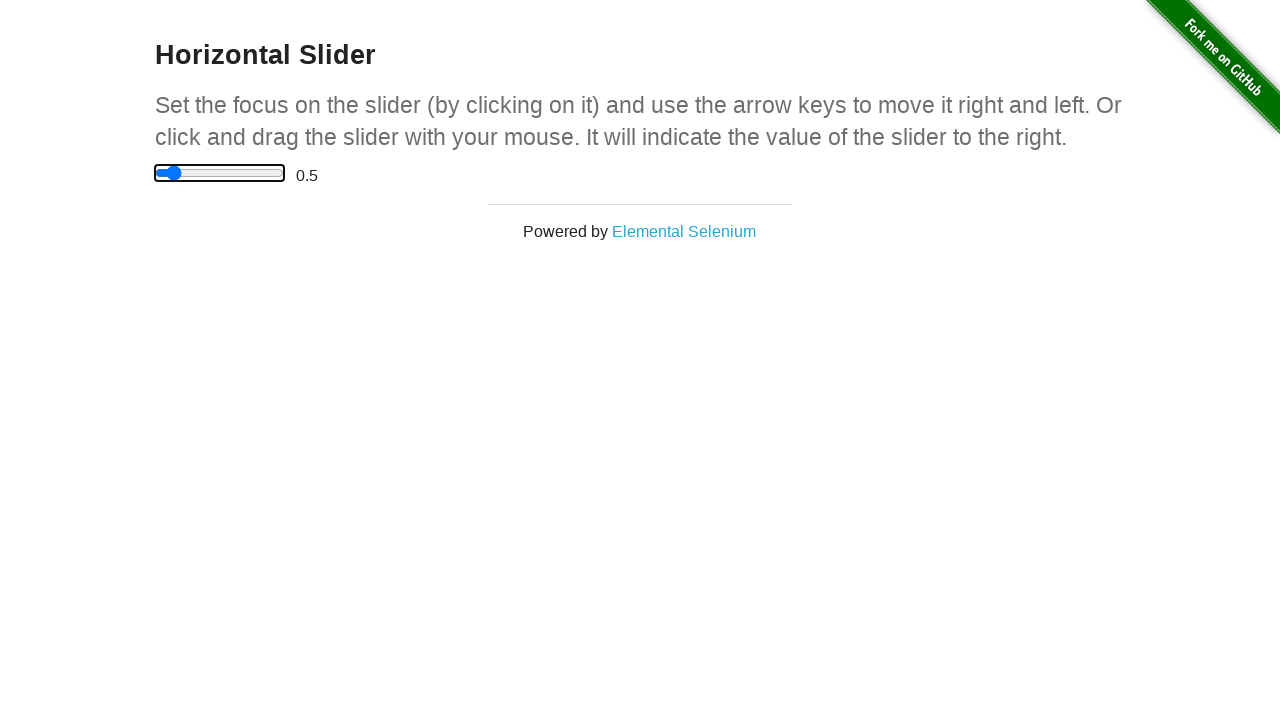

Pressed ArrowLeft to move slider left (press 10 of 11) on input[type='range']
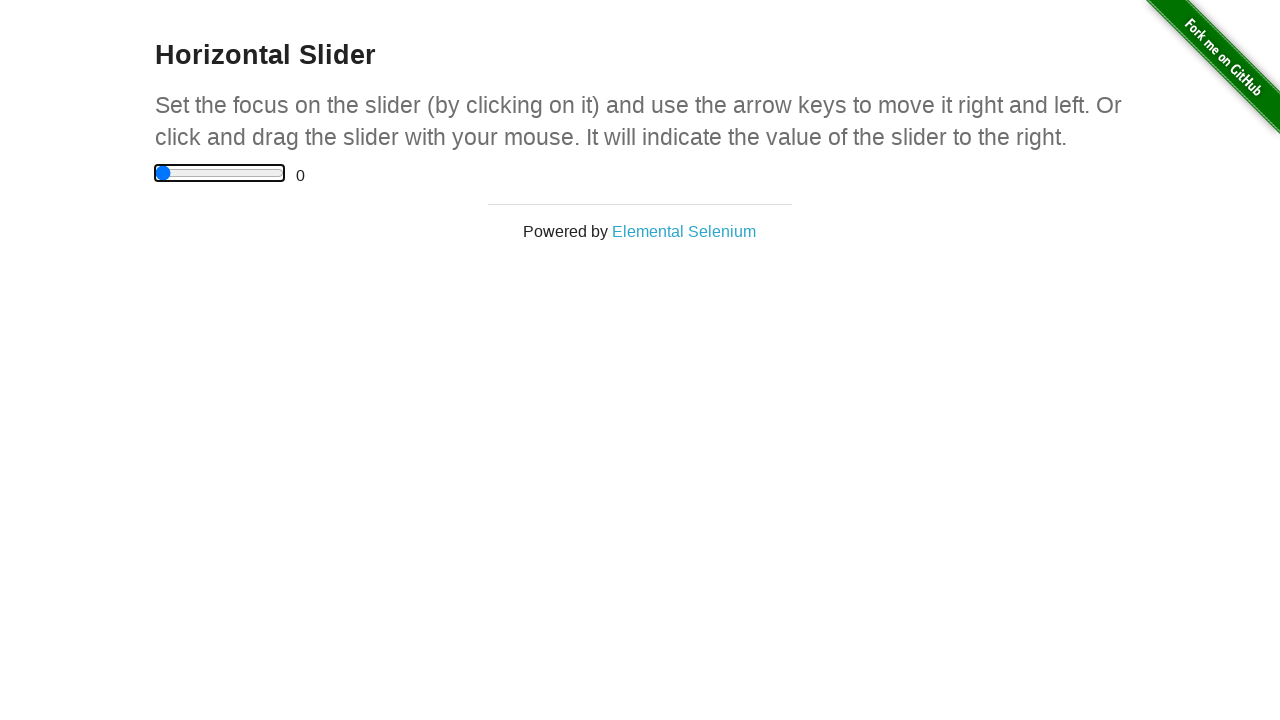

Pressed ArrowLeft to move slider left (press 11 of 11) on input[type='range']
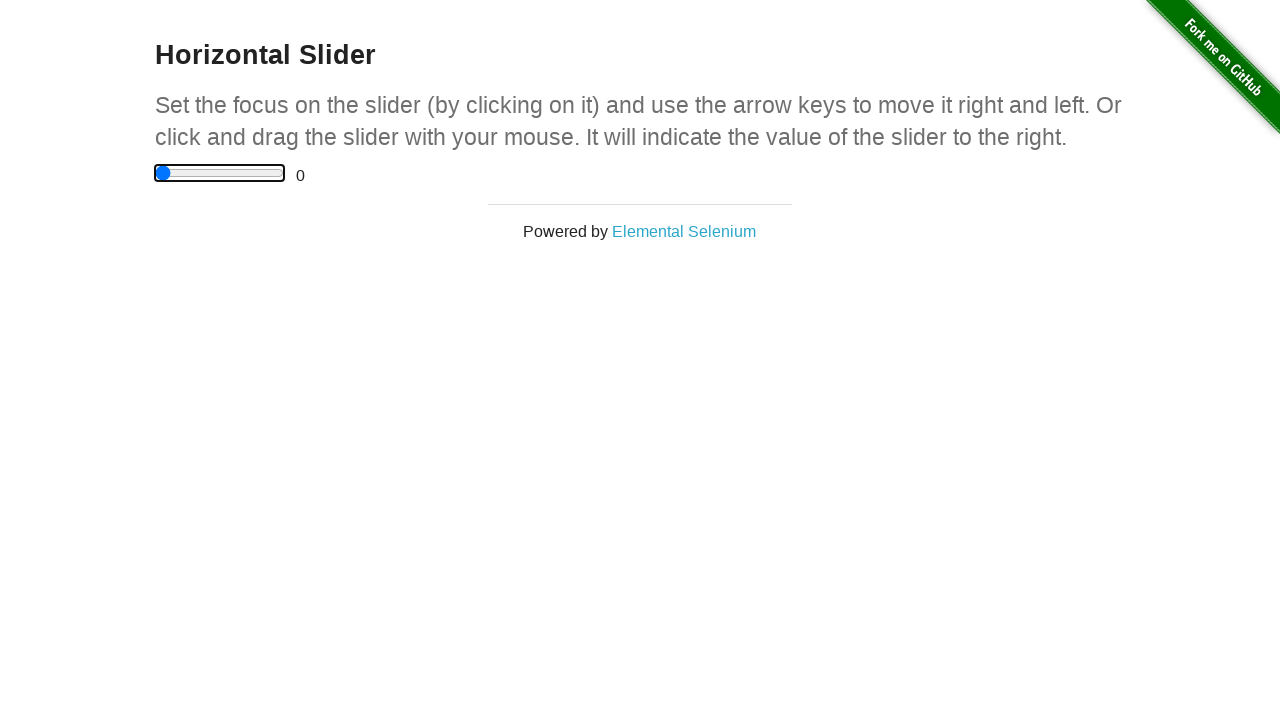

Confirmed range value display element is present after all slider movements
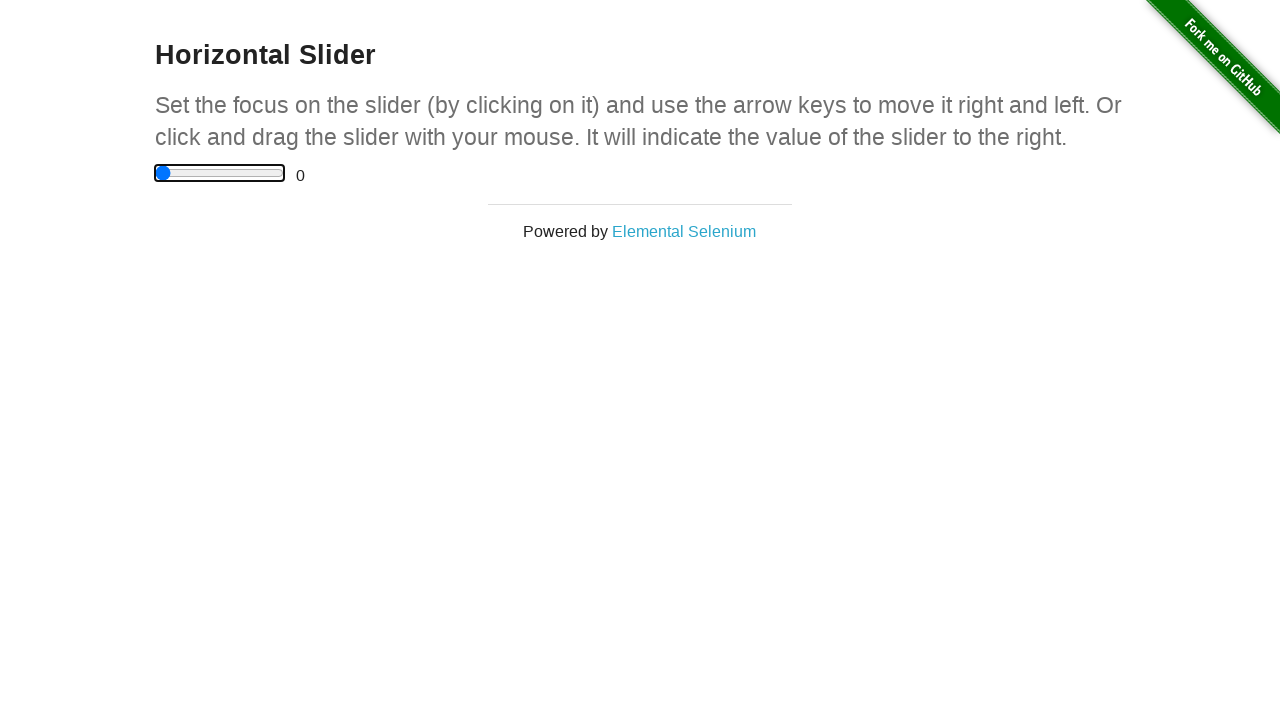

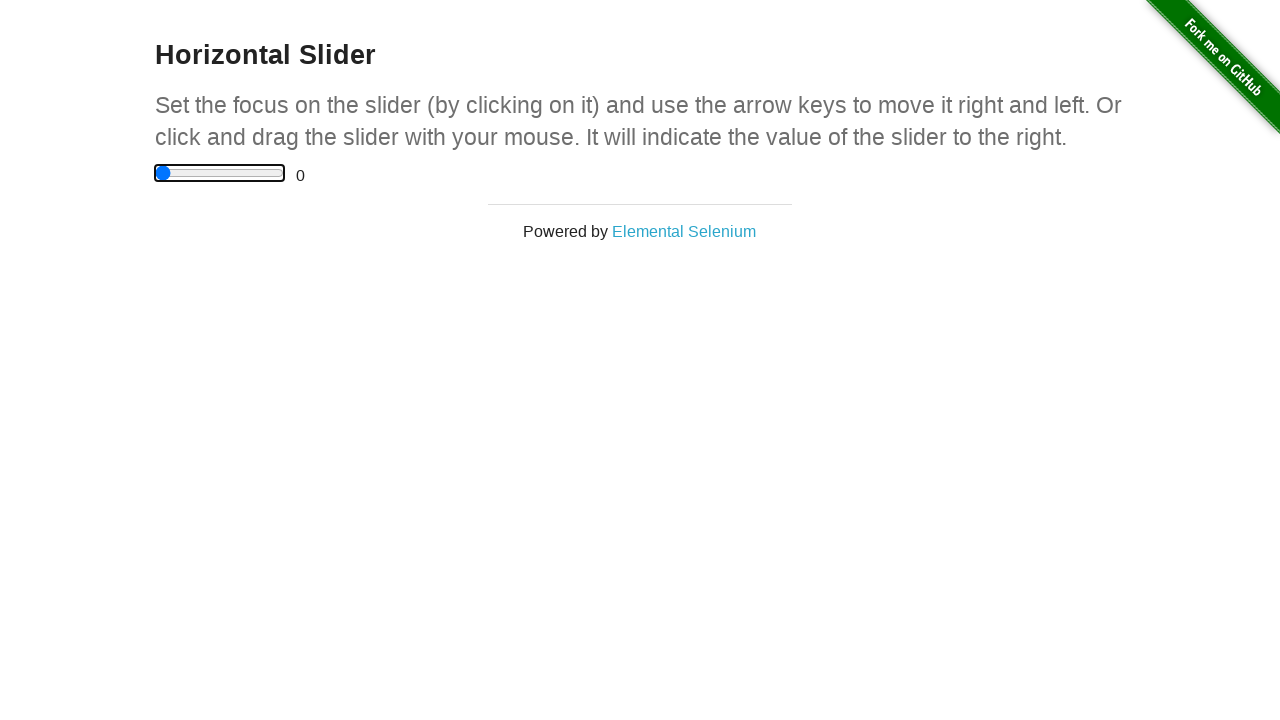